Tests registration with invalid password missing numbers

Starting URL: https://chulo-solutions.github.io/qa-internship/

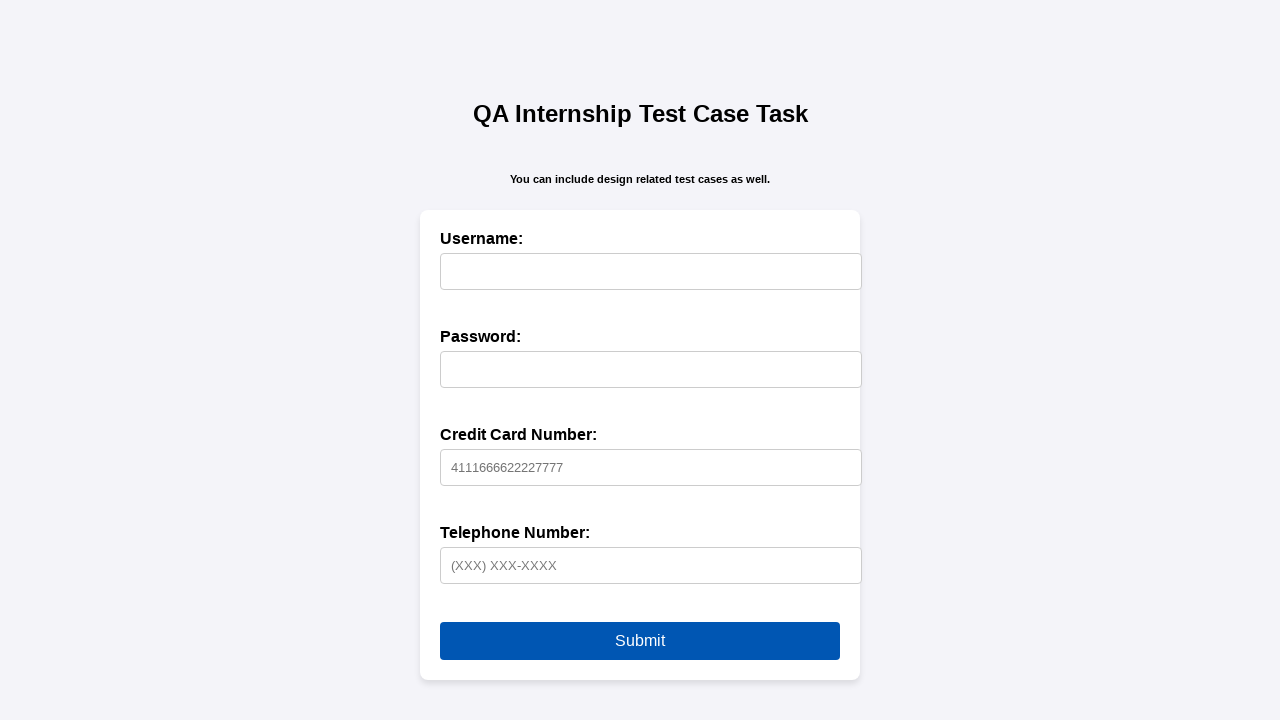

Navigated to registration page
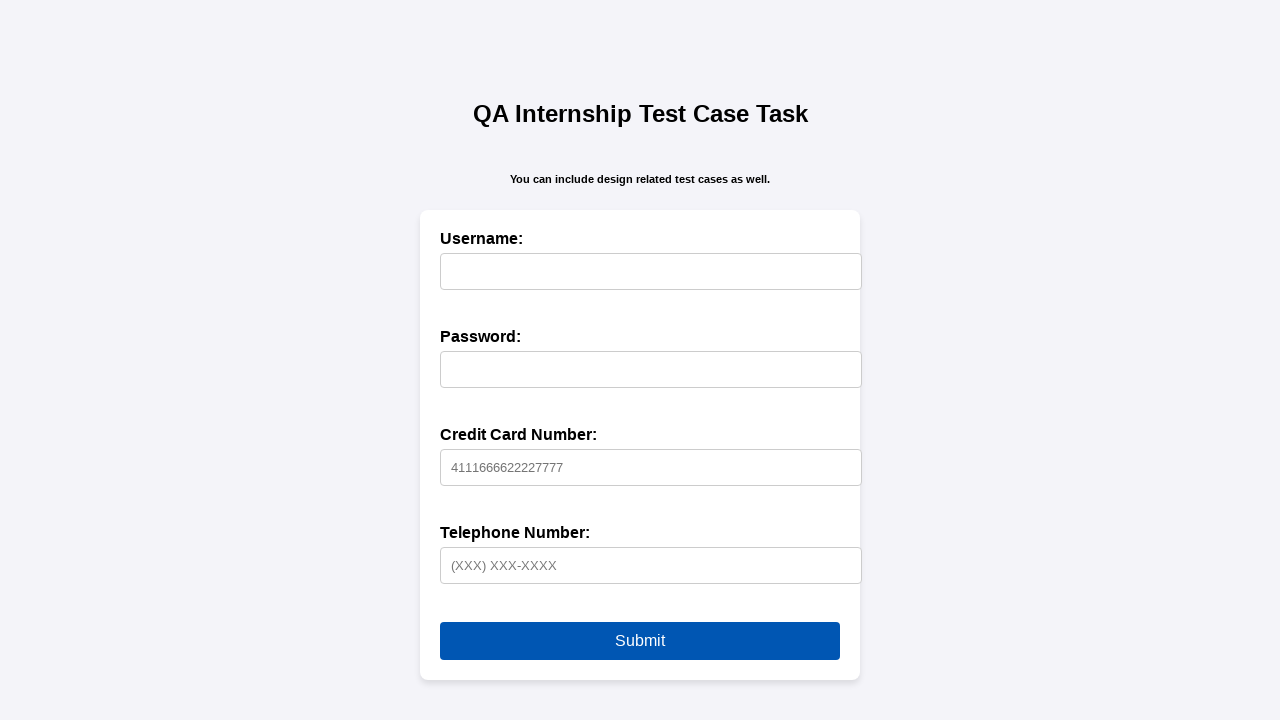

Filled username field with 'abc123' on #username
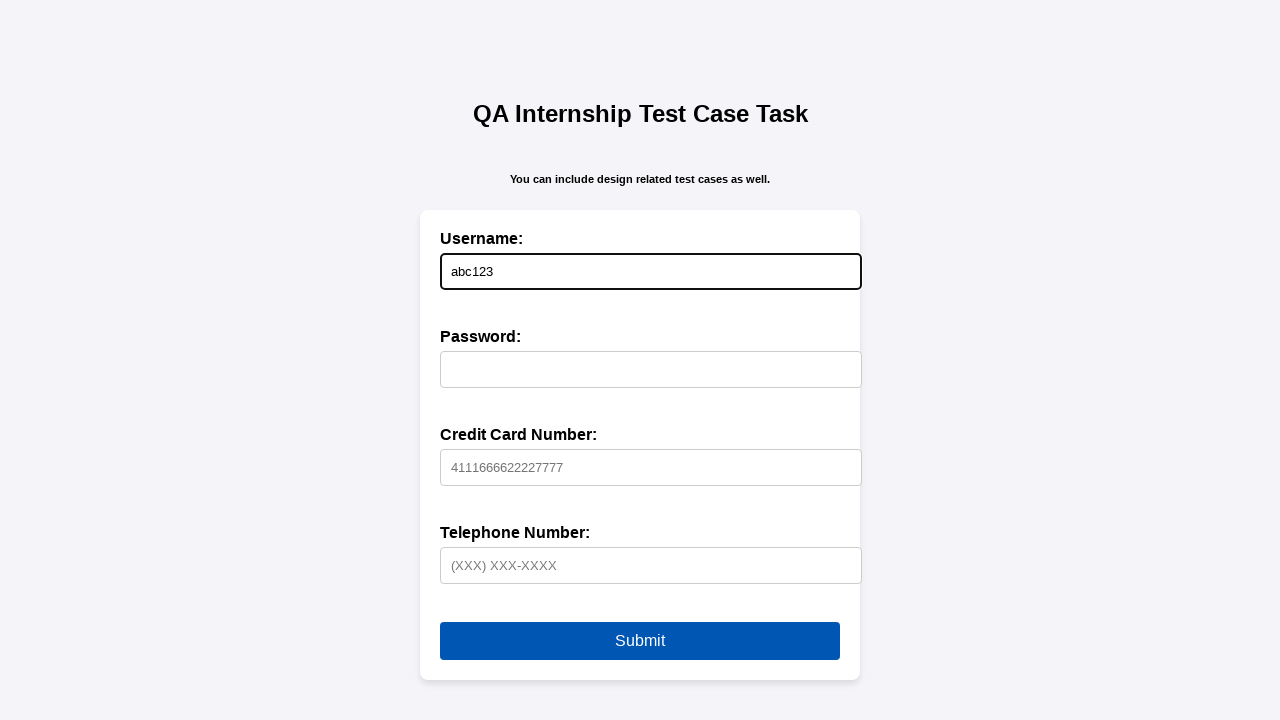

Filled password field with 'ABCD@abcd' (invalid - no numbers) on #password
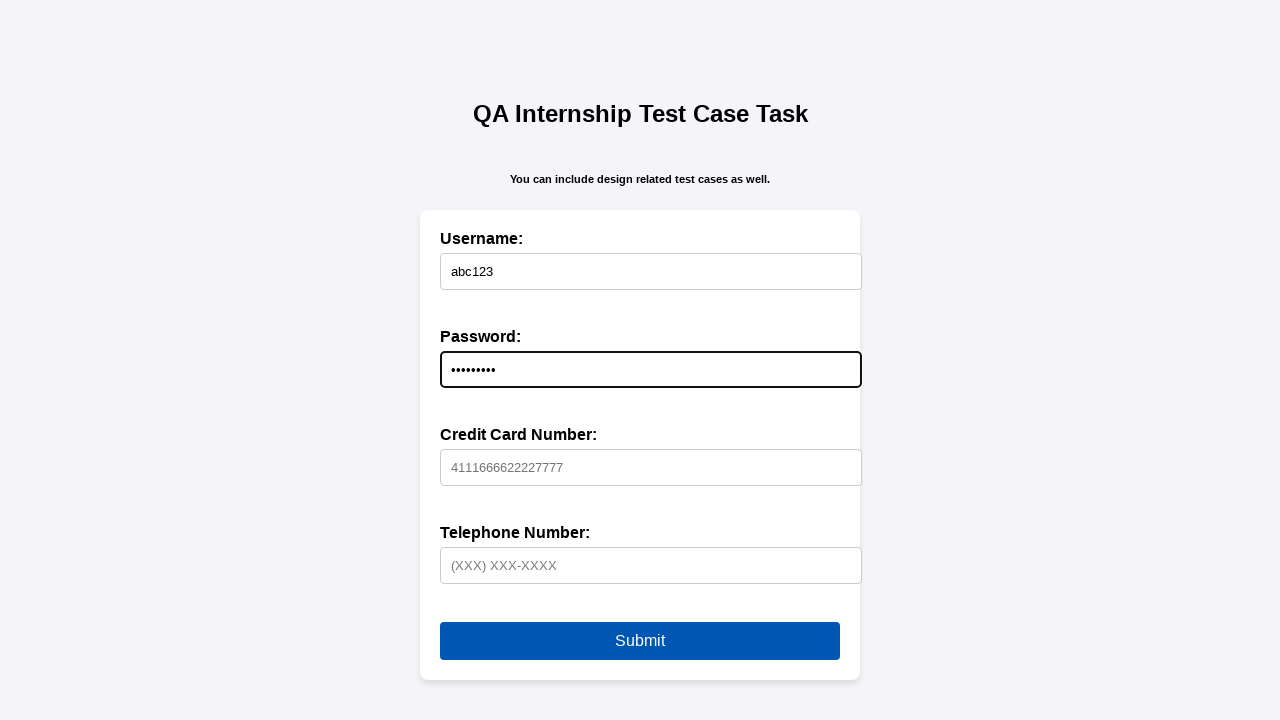

Filled credit card field with '4111666622227777' on #creditCard
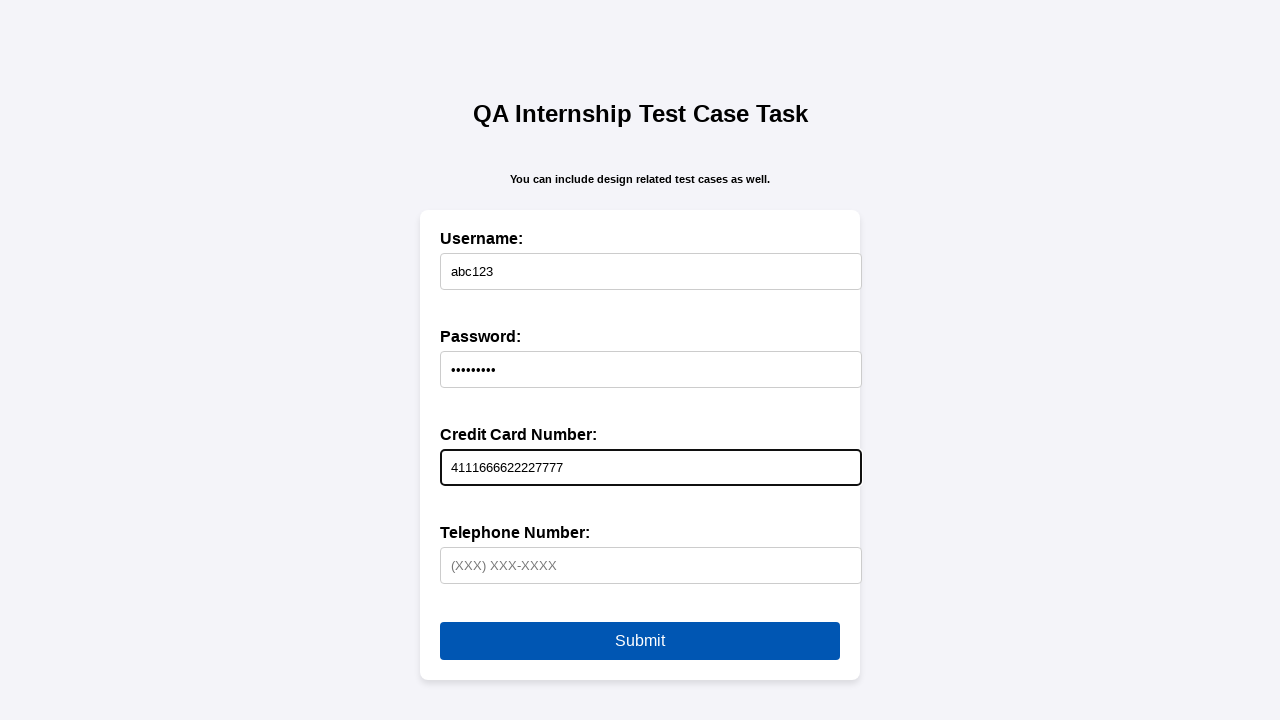

Filled telephone field with '(981) 234-5678' on #telephone
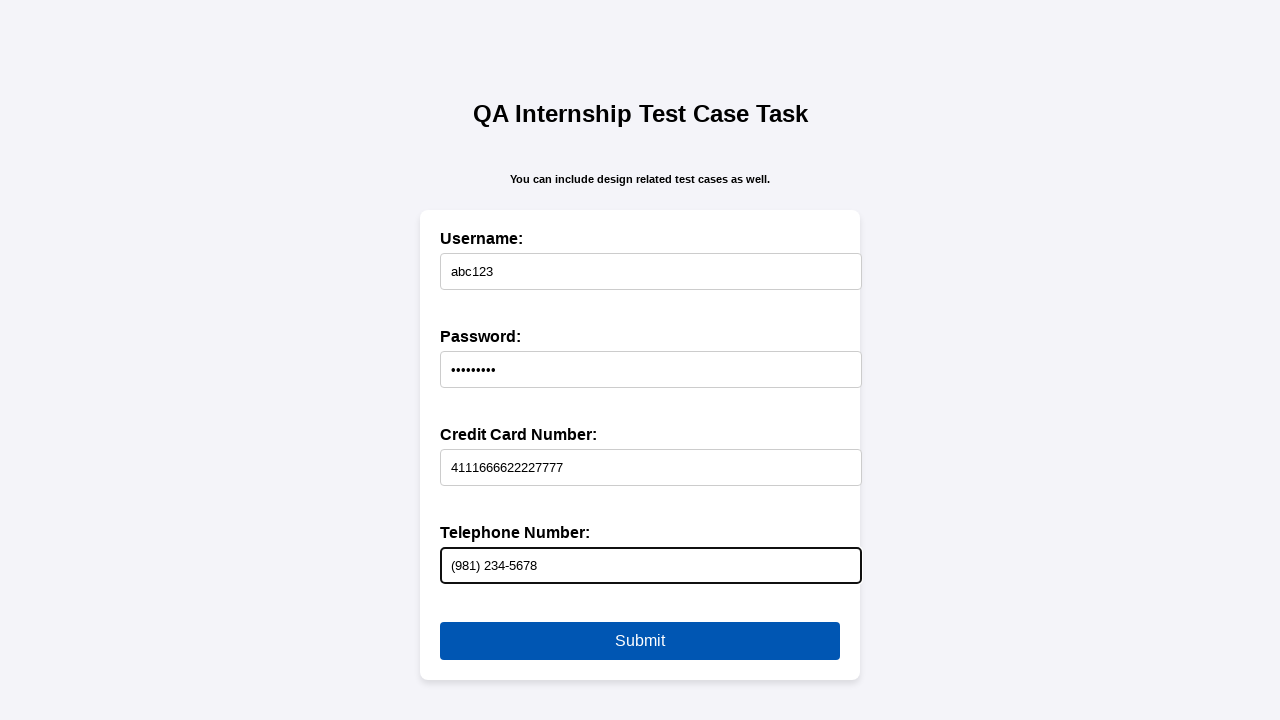

Clicked submit button at (640, 641) on button
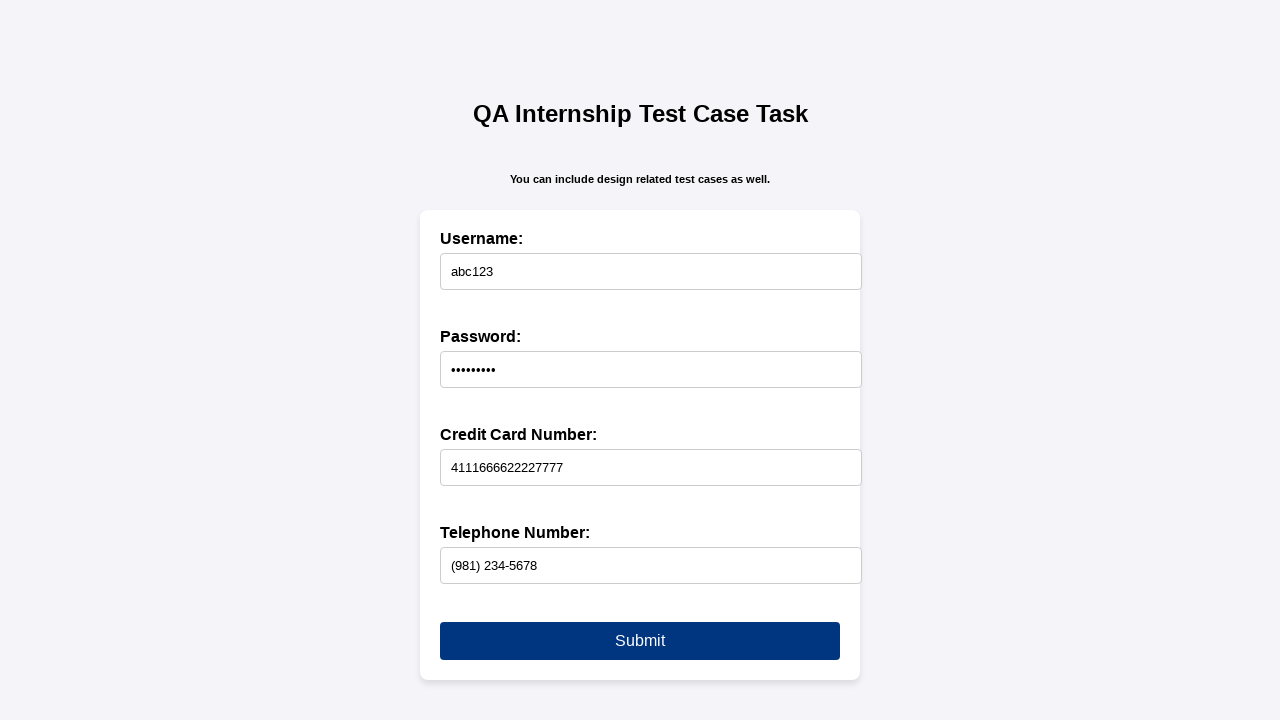

Accepted validation alert for invalid password
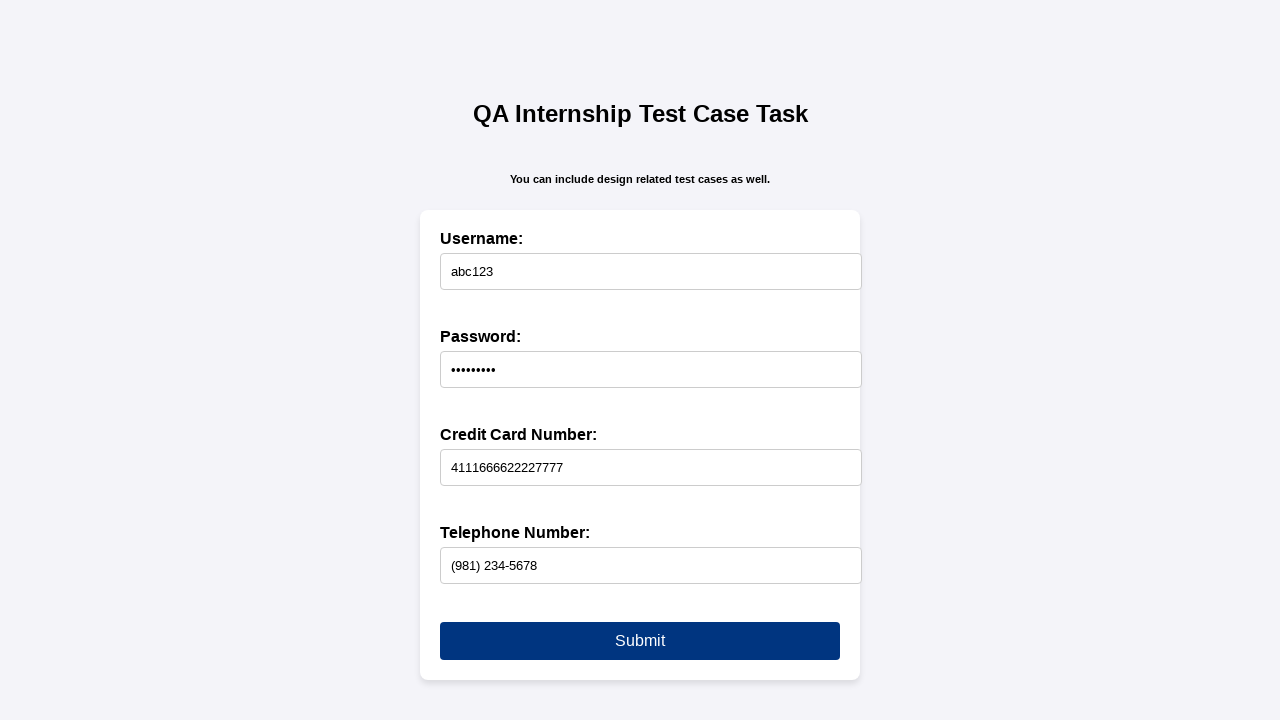

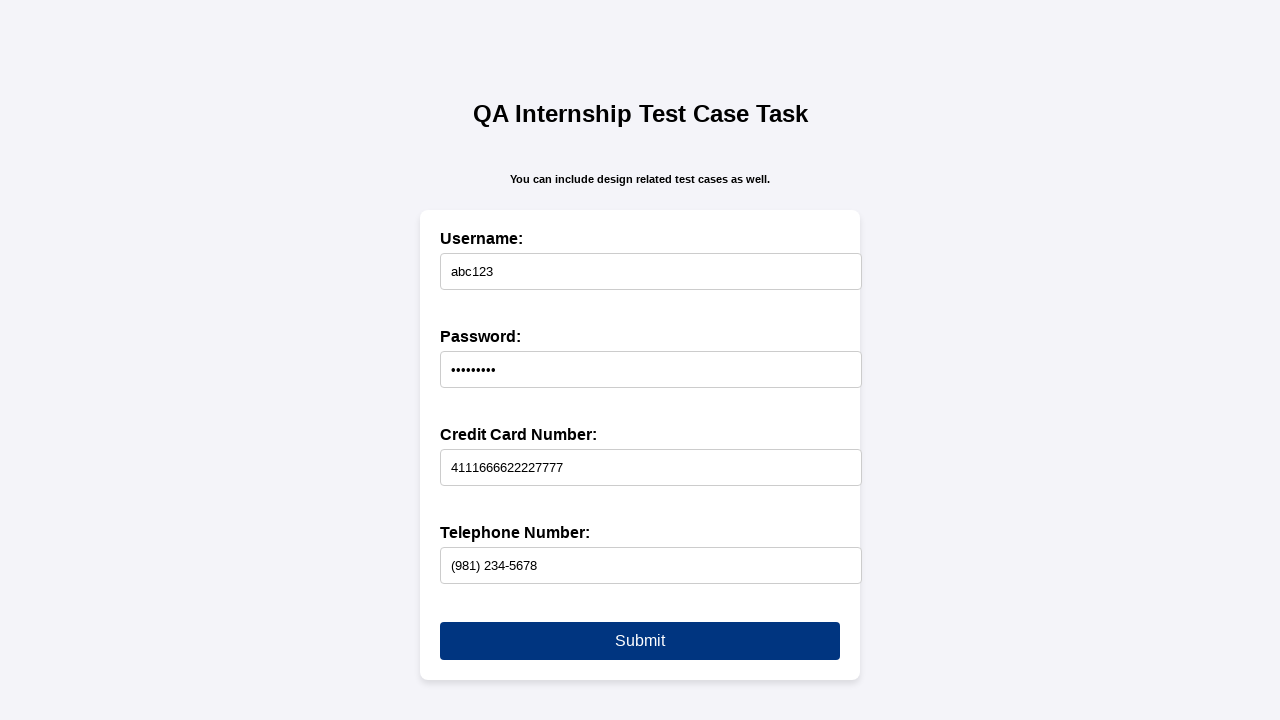